Tests file upload functionality by triggering a file chooser dialog and setting files to upload, demonstrating various ways to interact with the file chooser API including single file, multiple files, and file payloads.

Starting URL: https://davidwalsh.name/demo/multiple-file-upload.php

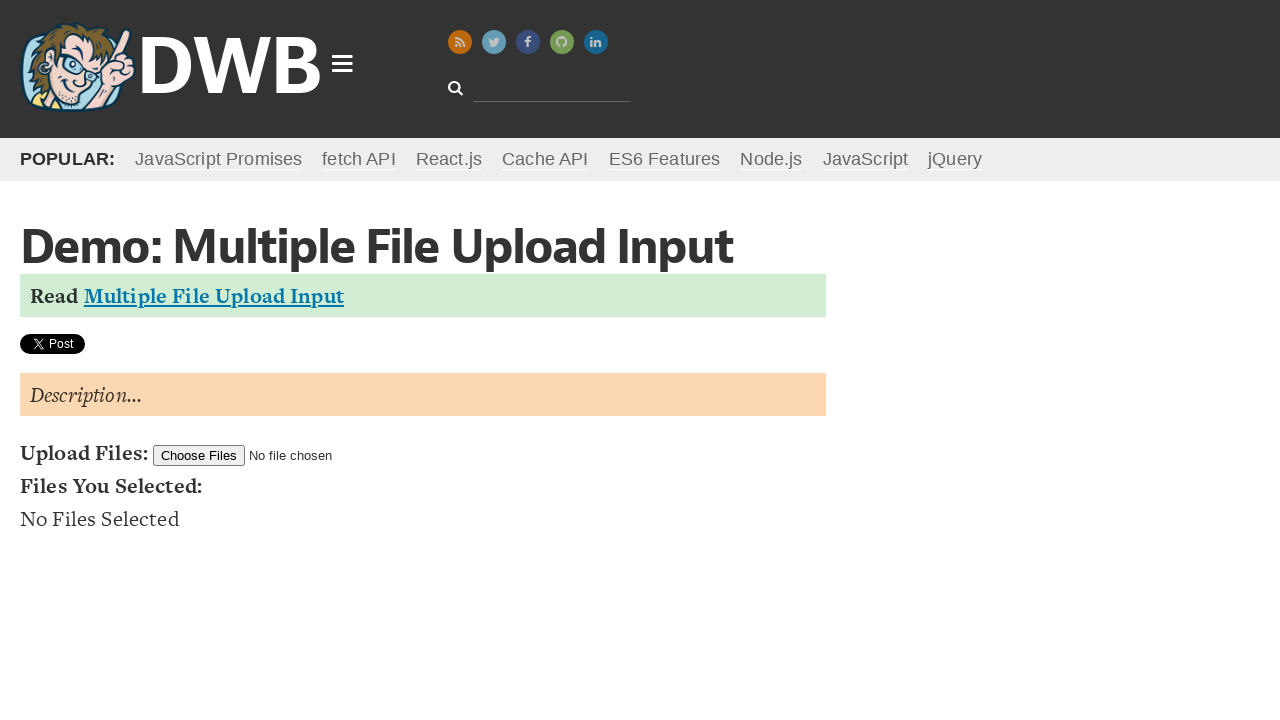

Clicked file input element and file chooser dialog appeared at (272, 455) on #filesToUpload
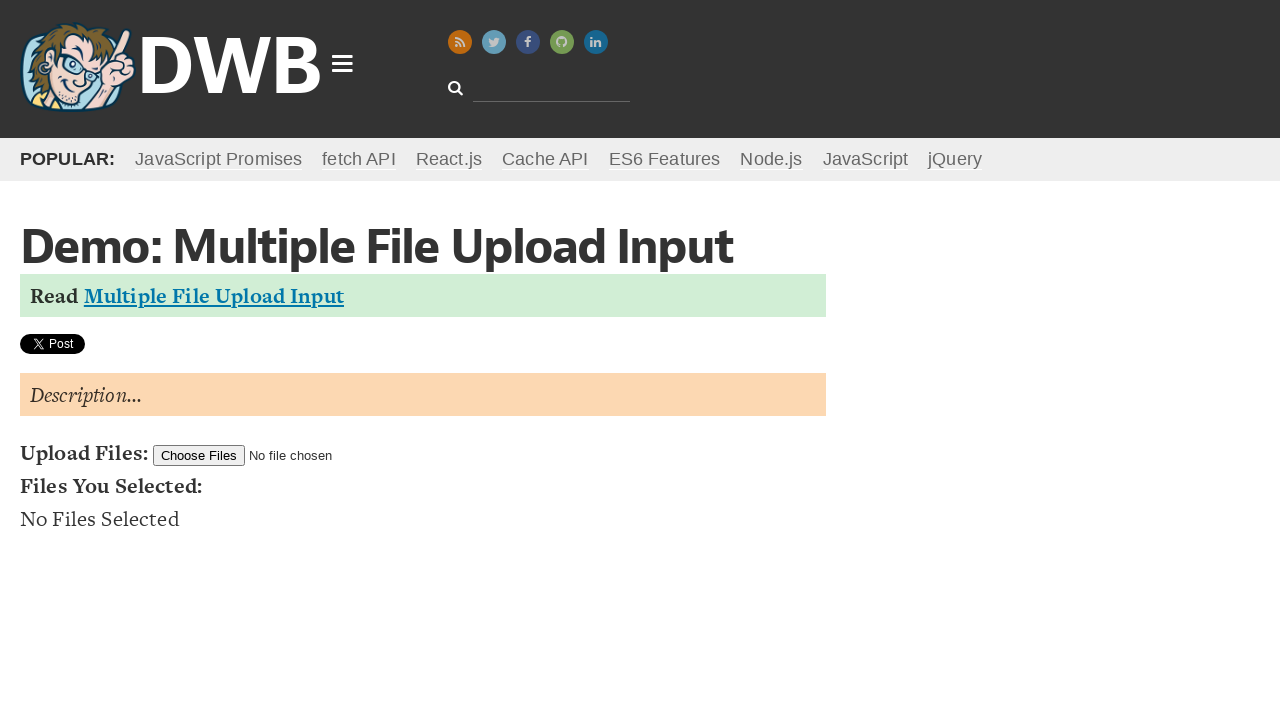

Captured file chooser object from dialog
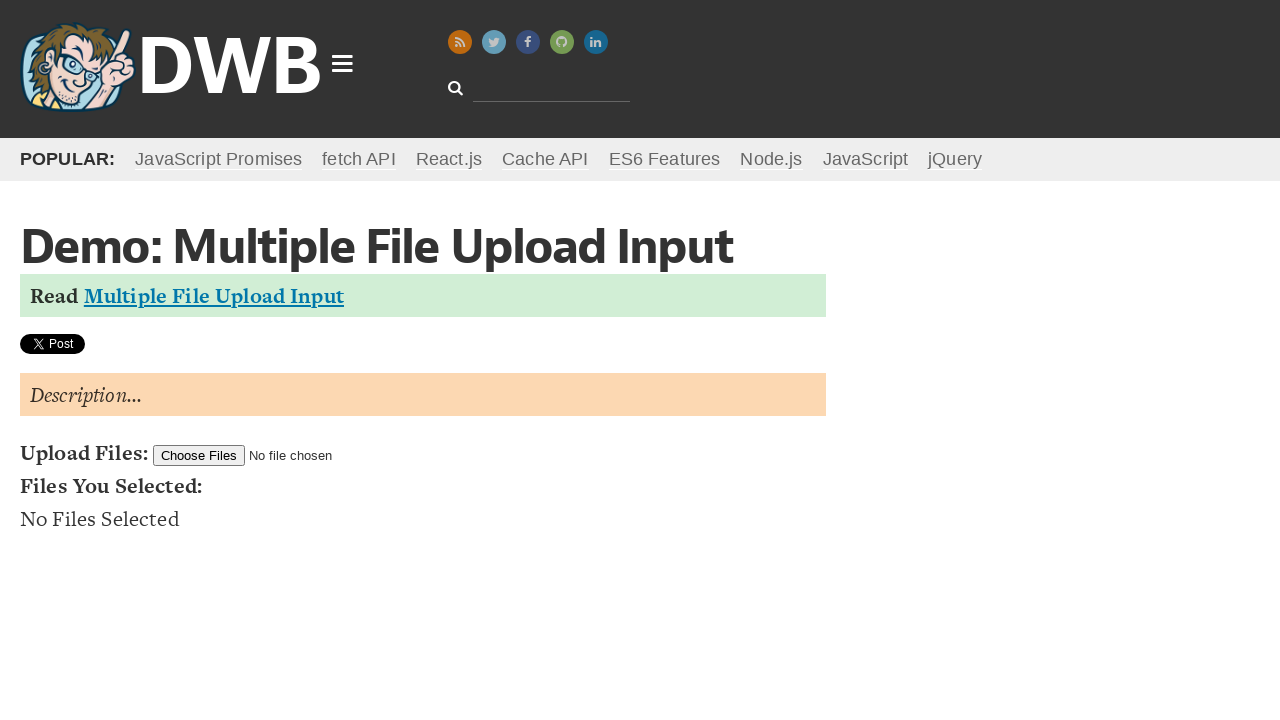

Set test_upload.txt file with buffer content to file chooser
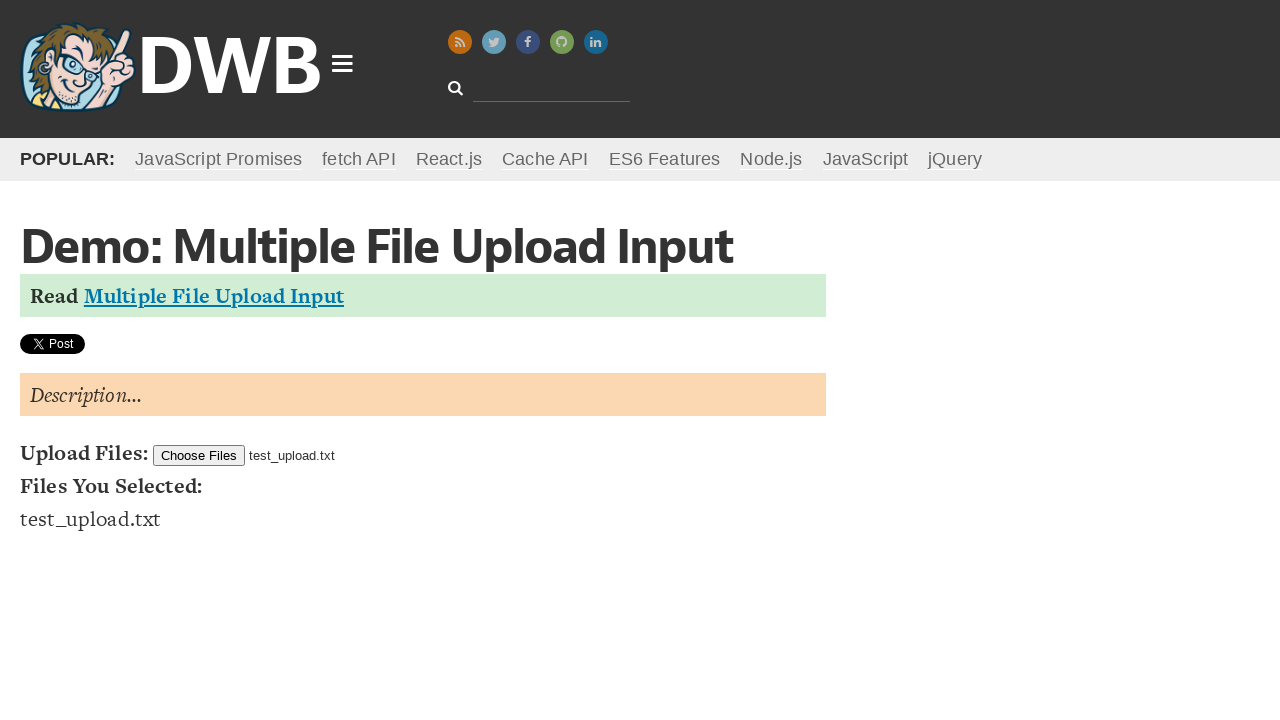

Waited 1 second for file upload to complete
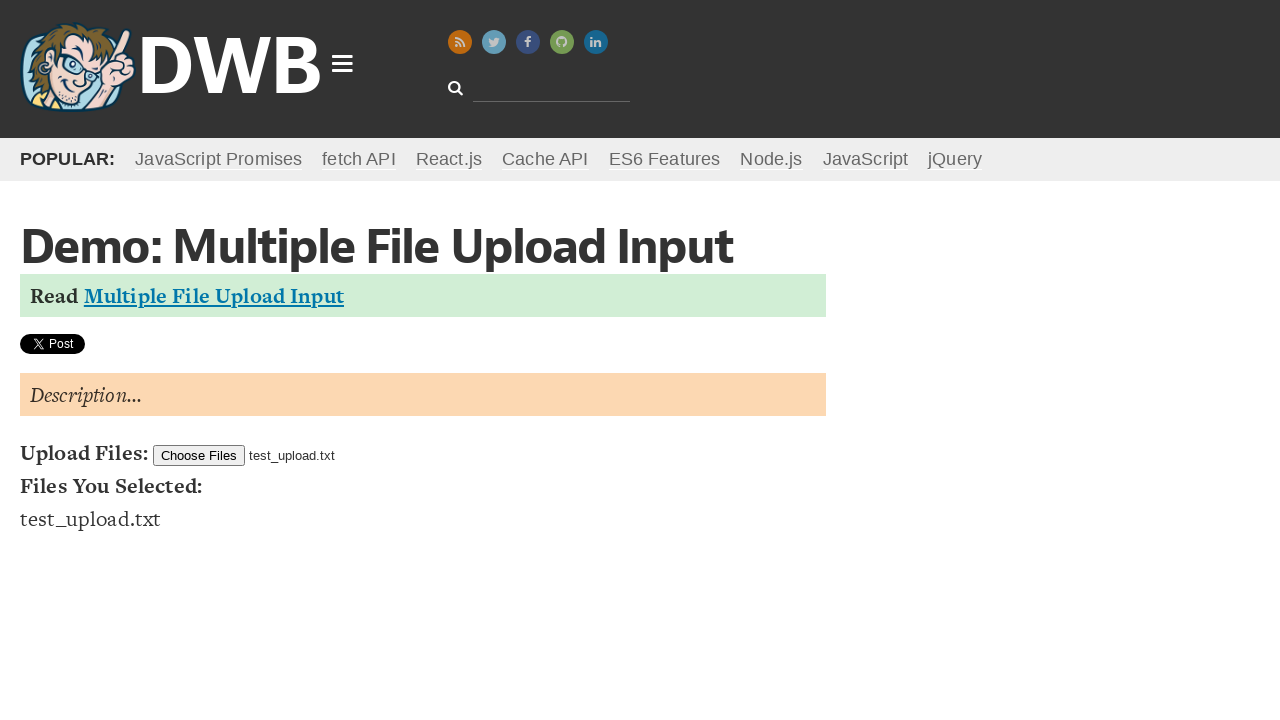

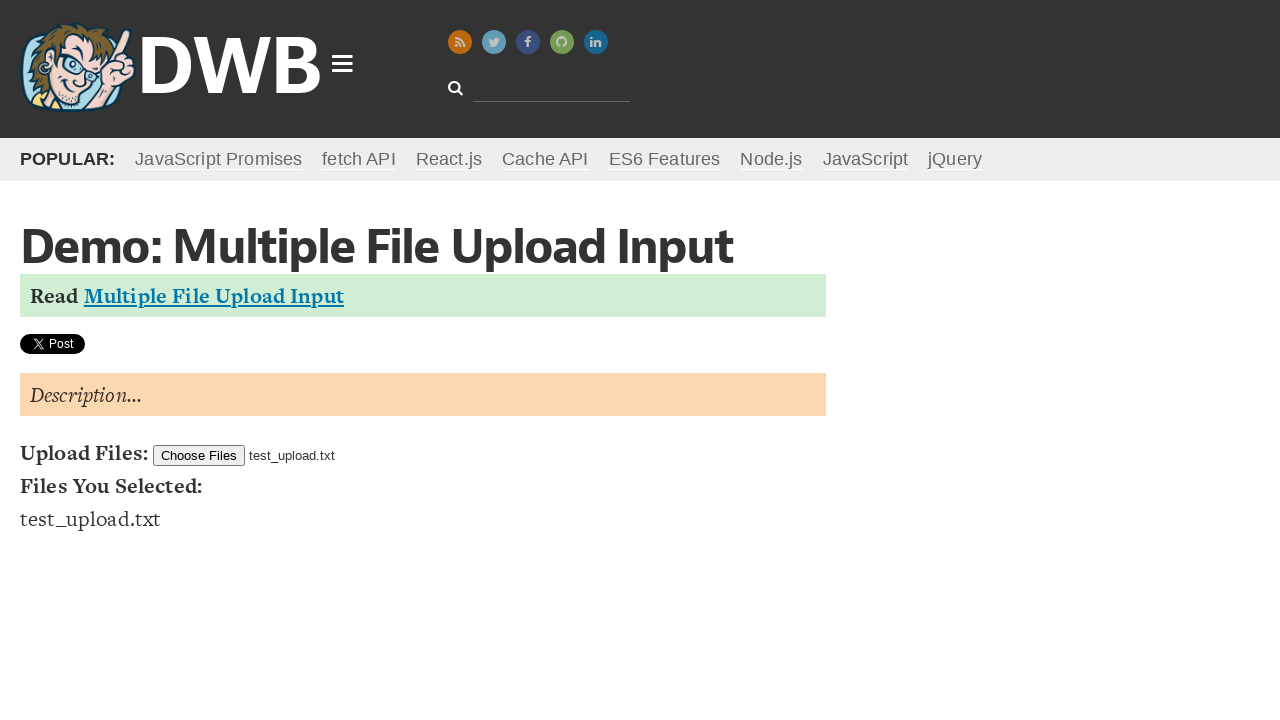